Tests checkbox functionality by clicking the first checkbox on the page

Starting URL: https://the-internet.herokuapp.com/checkboxes

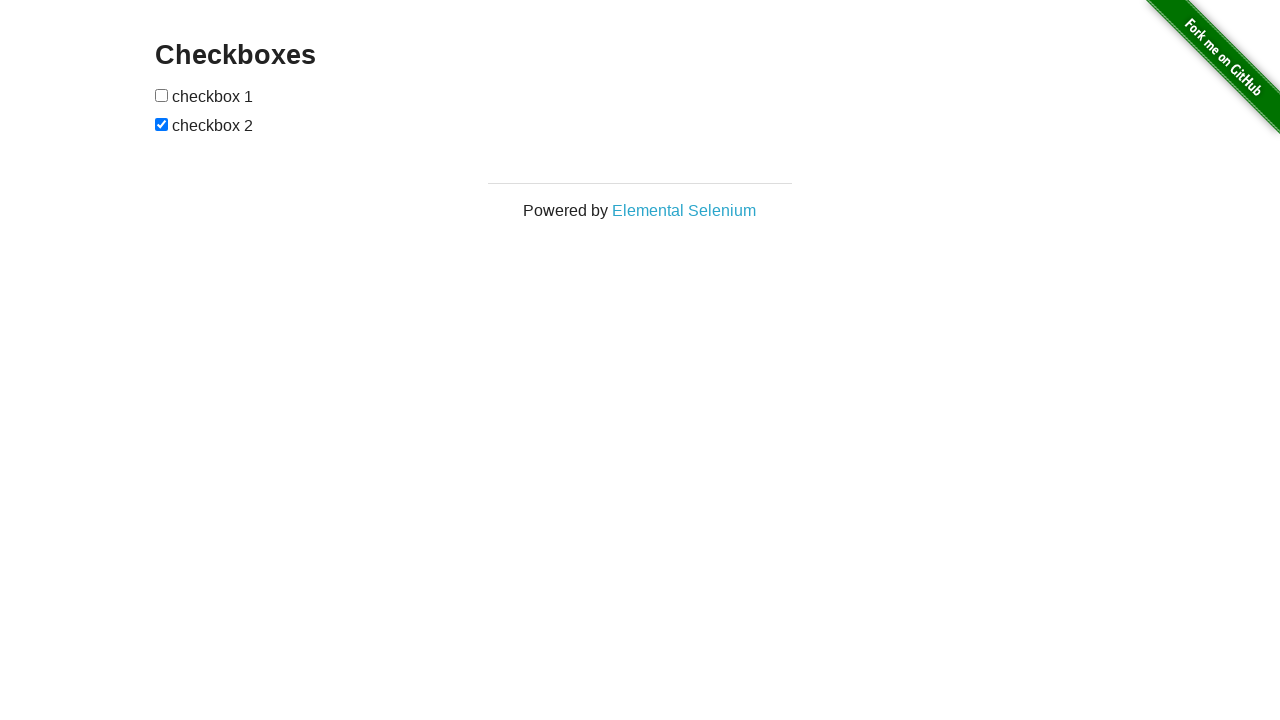

Located all checkboxes on the page
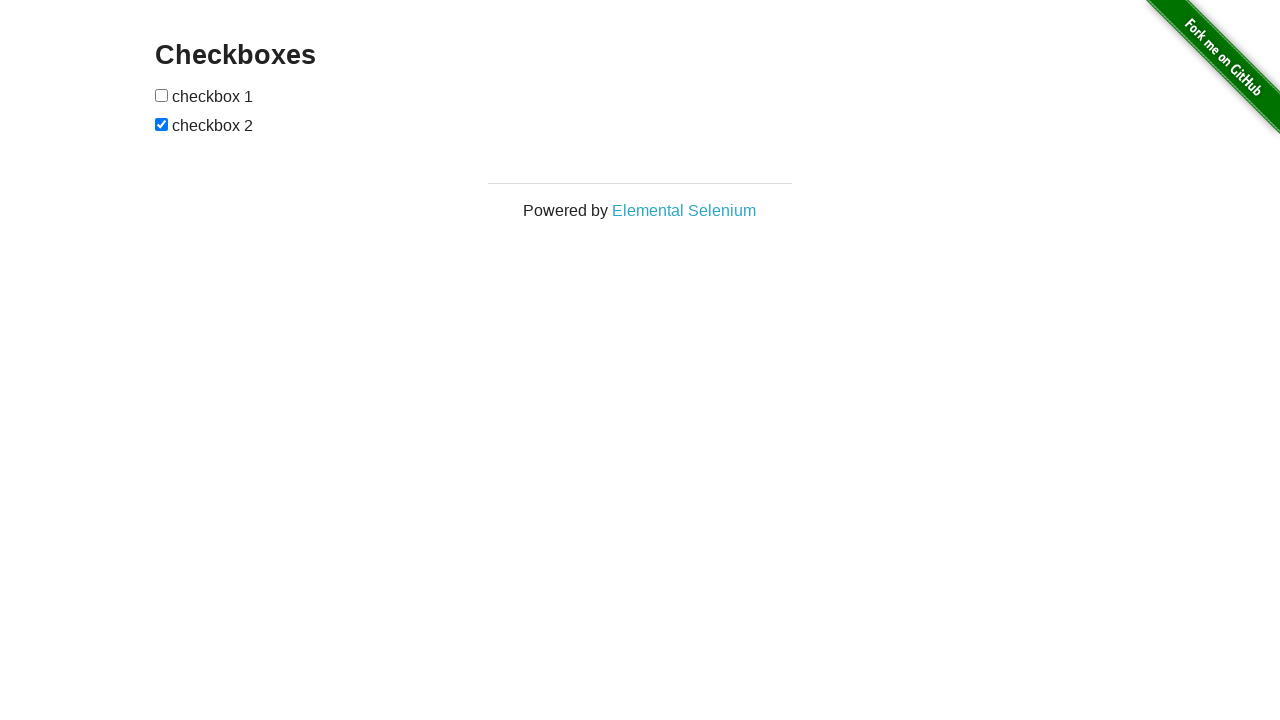

Clicked the first checkbox at (162, 95) on xpath=//input[@type='checkbox'] >> nth=0
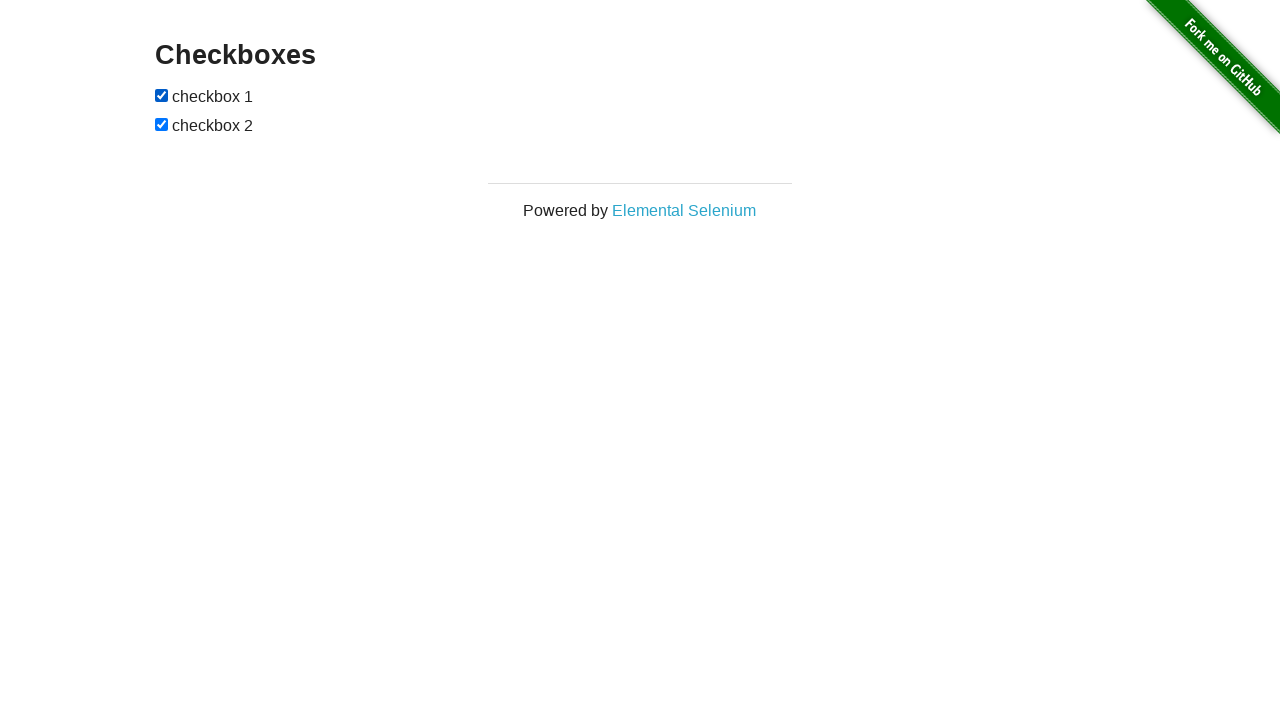

Waited for checkbox state to update
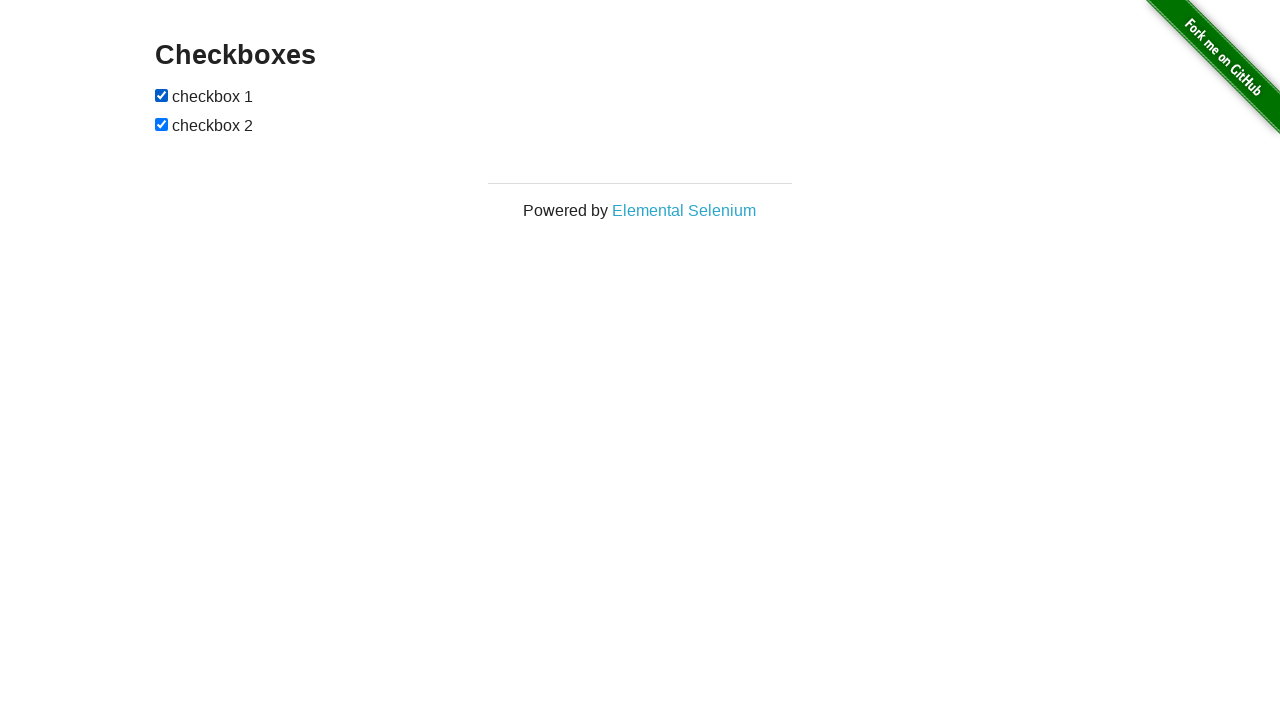

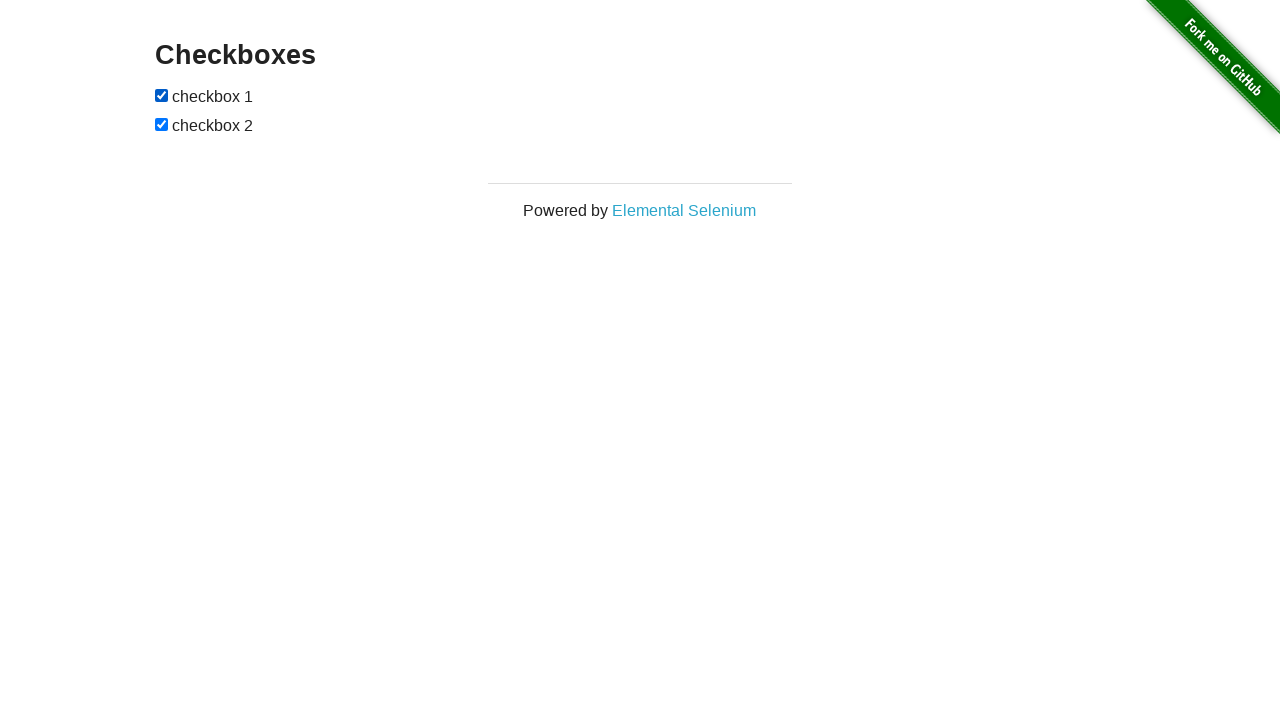